Selects a category from the menu and verifies the category page is displayed correctly

Starting URL: https://ek.ua/

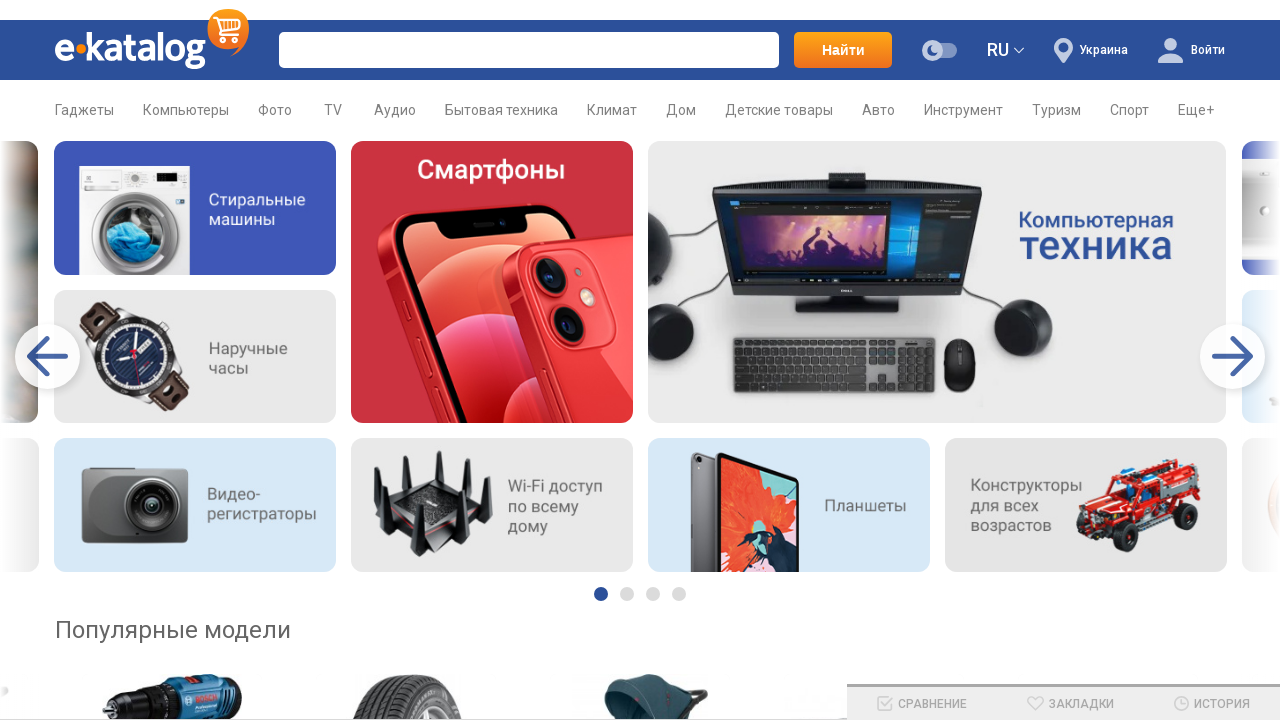

Clicked on 'Ноутбуки' category link in menu at (81, 361) on a:text('Ноутбуки')
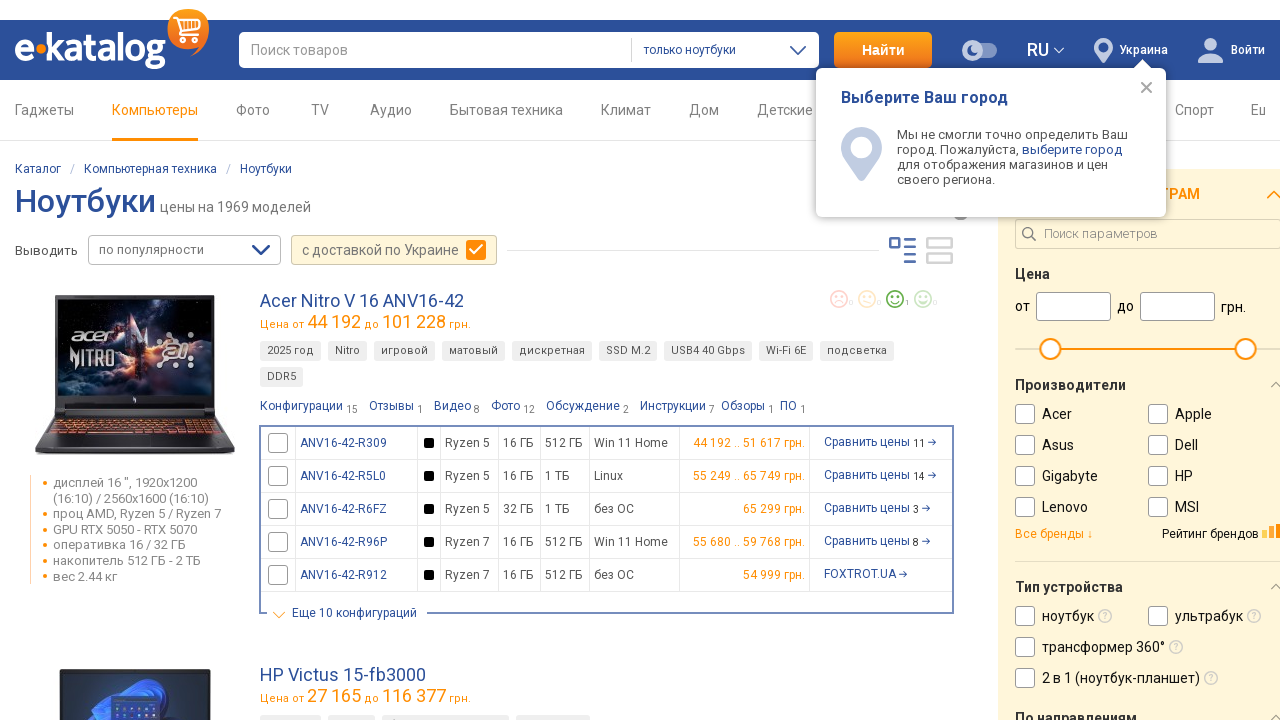

Category page header 'Ноутбуки' is now visible
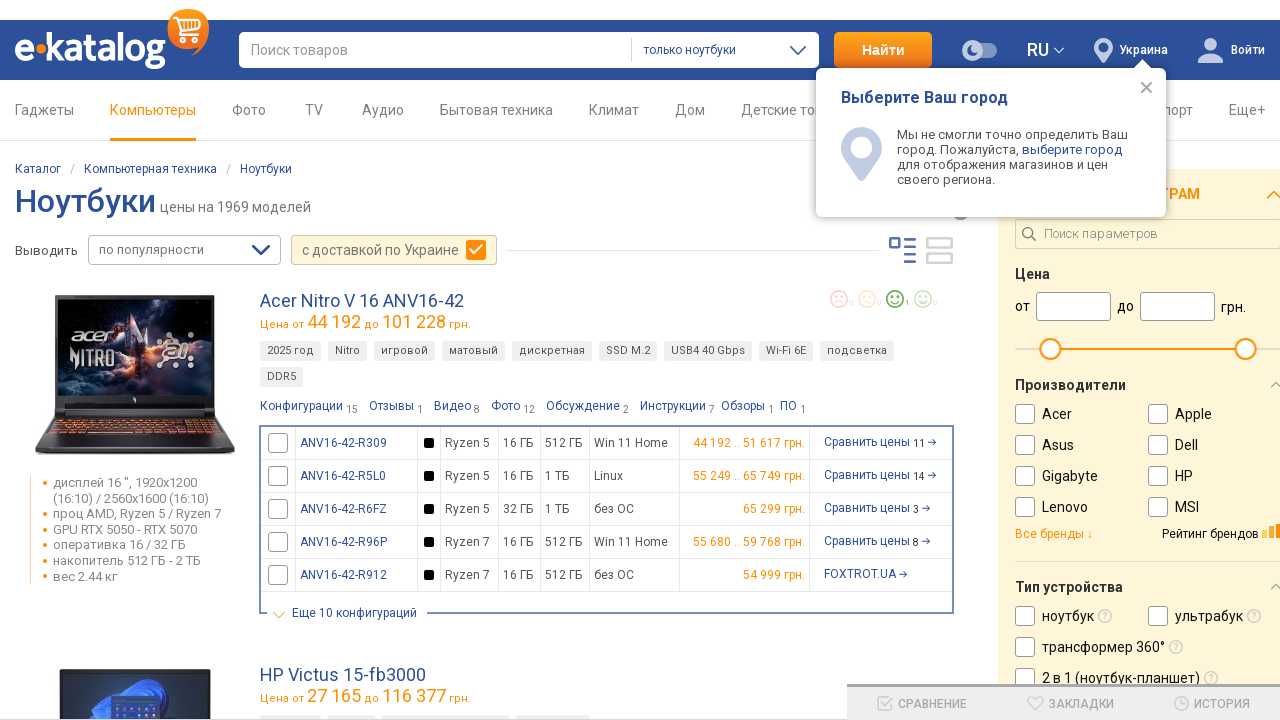

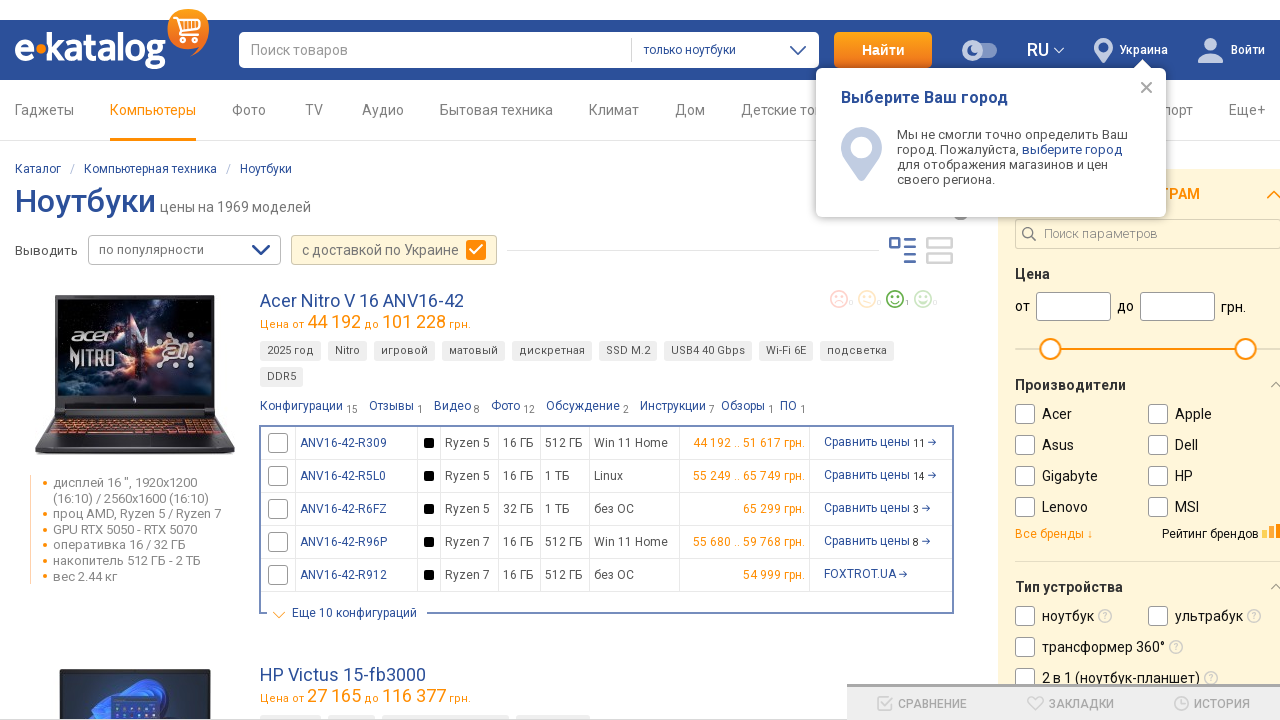